Navigates to the WiseQuarter website homepage and verifies the page loads

Starting URL: https://www.wisequarter.com

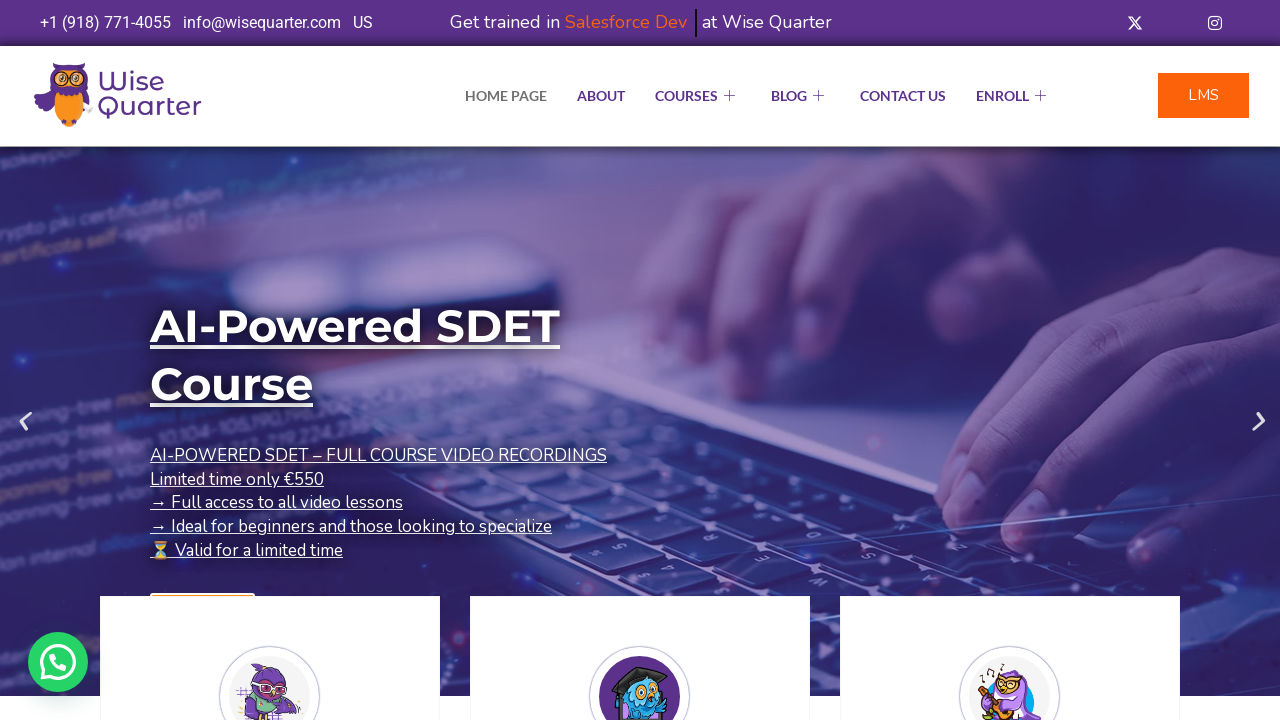

Waited for DOM content to be fully loaded
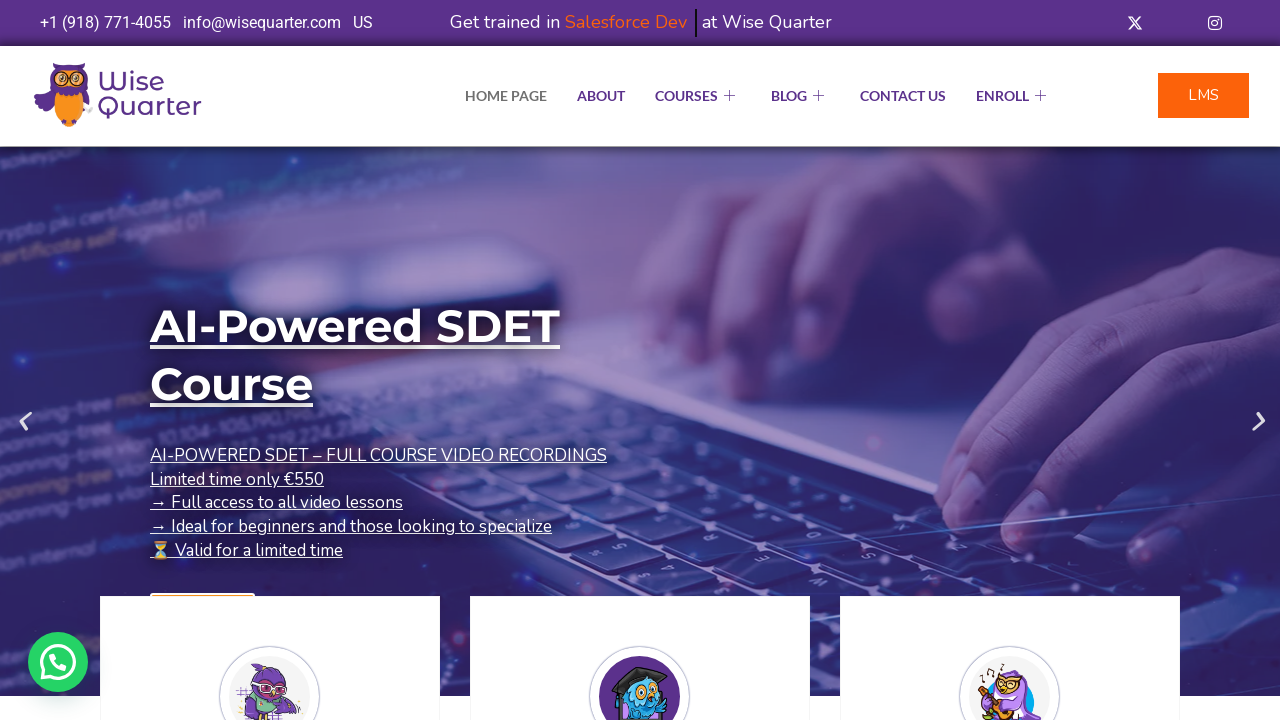

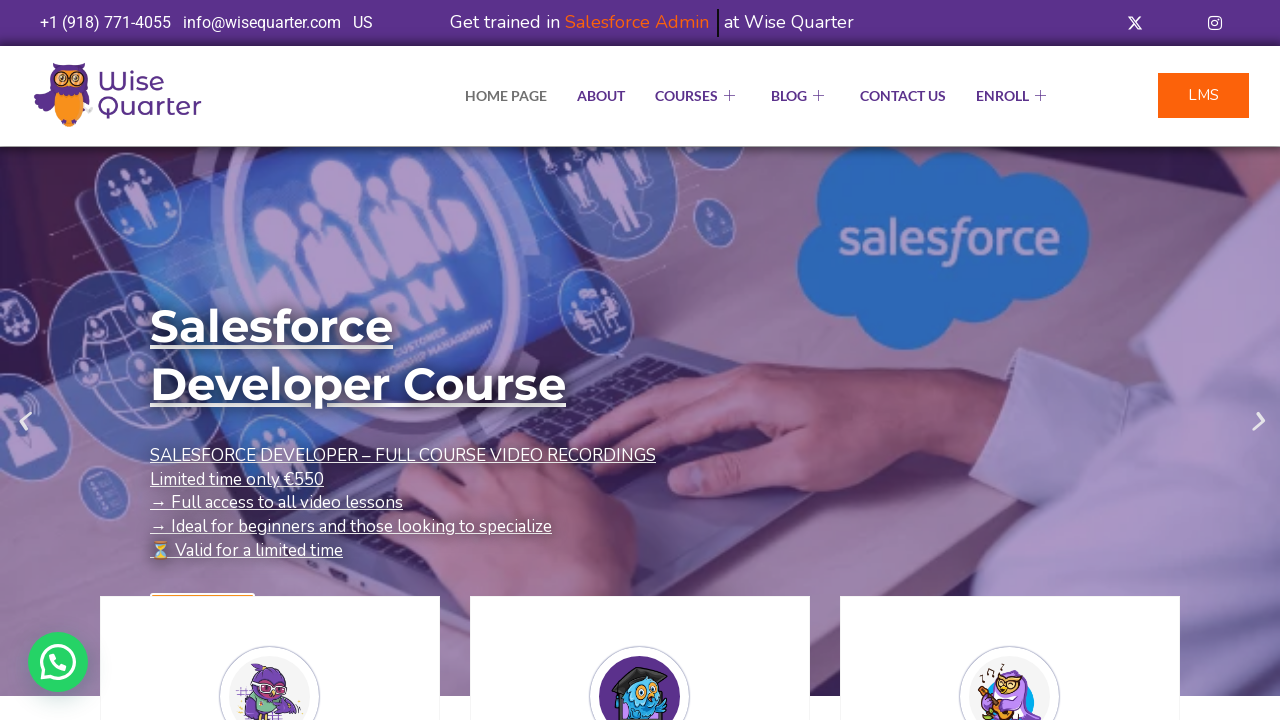